Tests login with non-existent credentials and verifies error message appears

Starting URL: https://www.devmedia.com.br/

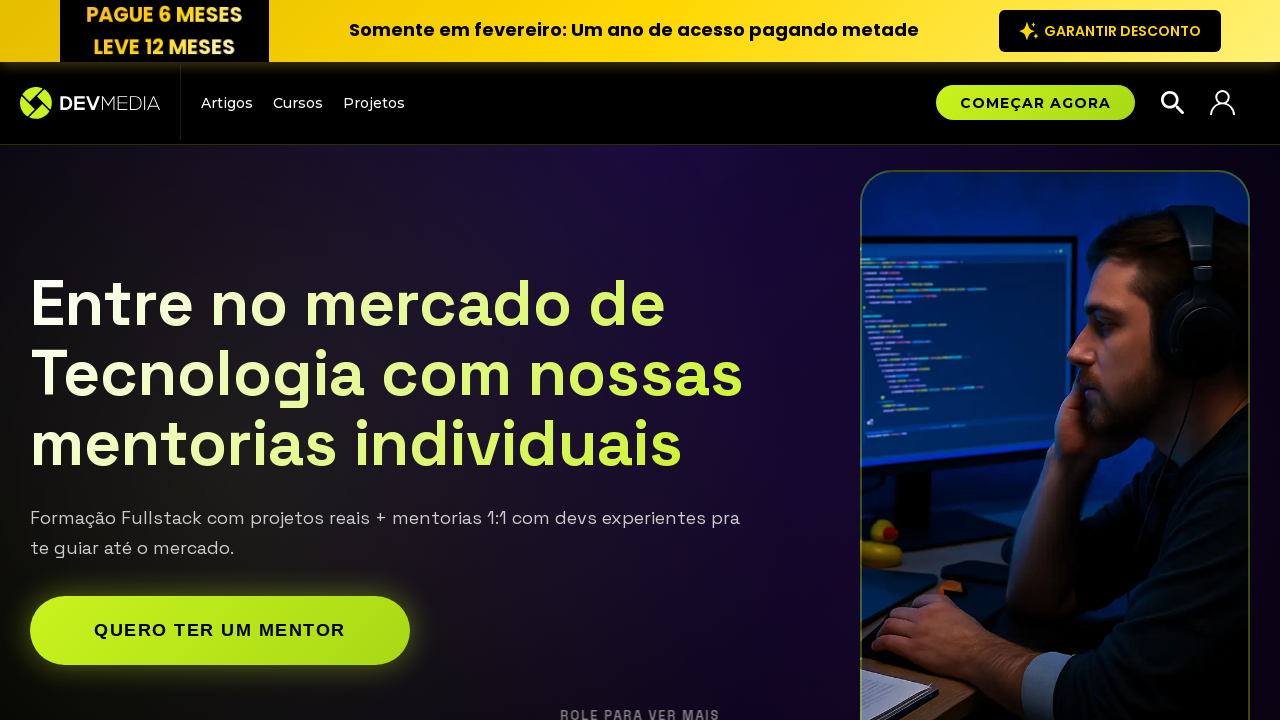

Clicked on login option at (1222, 103) on .link-login-devmedia
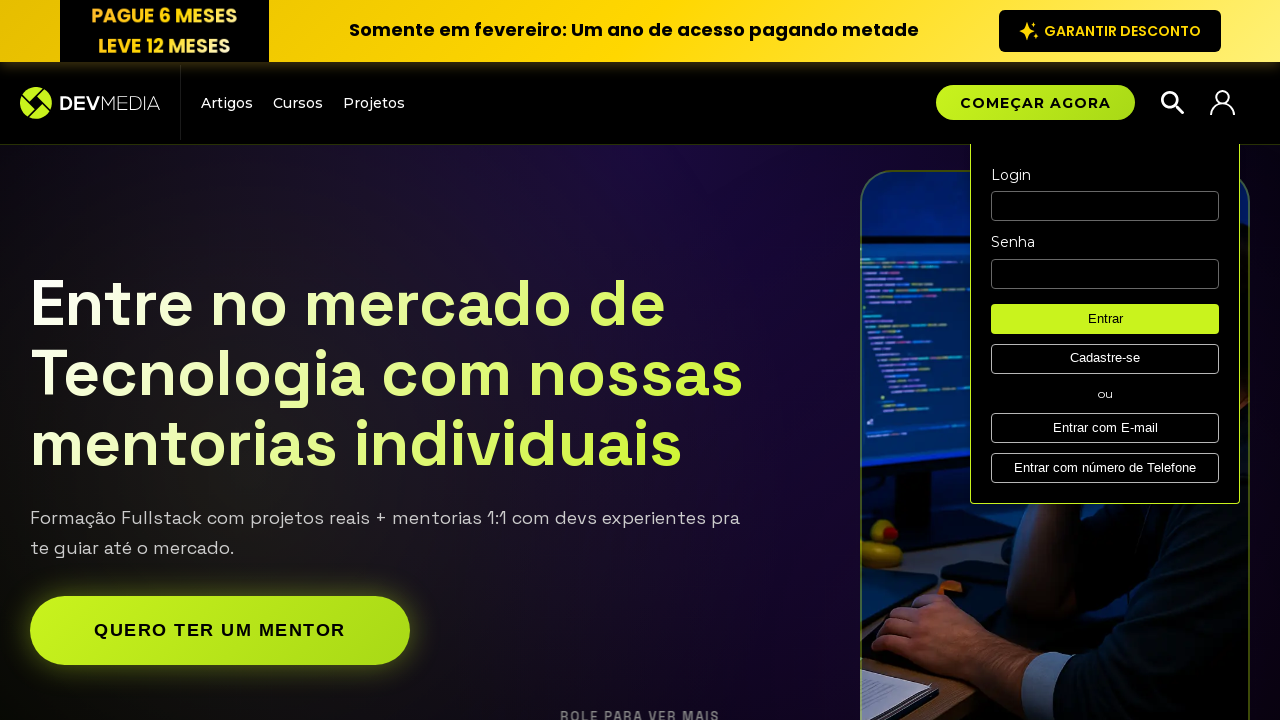

Entered non-existent username 'haushaus' on input[name='usuario']
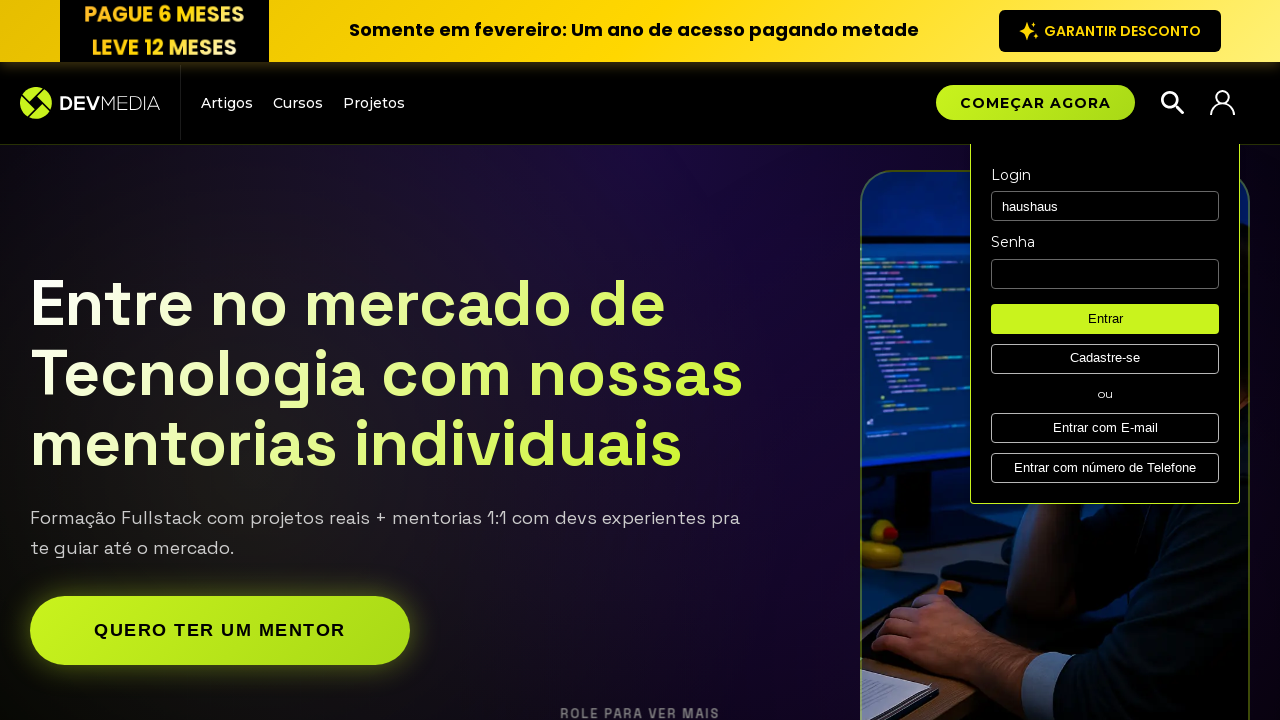

Entered password '00000' on input[name='senha']
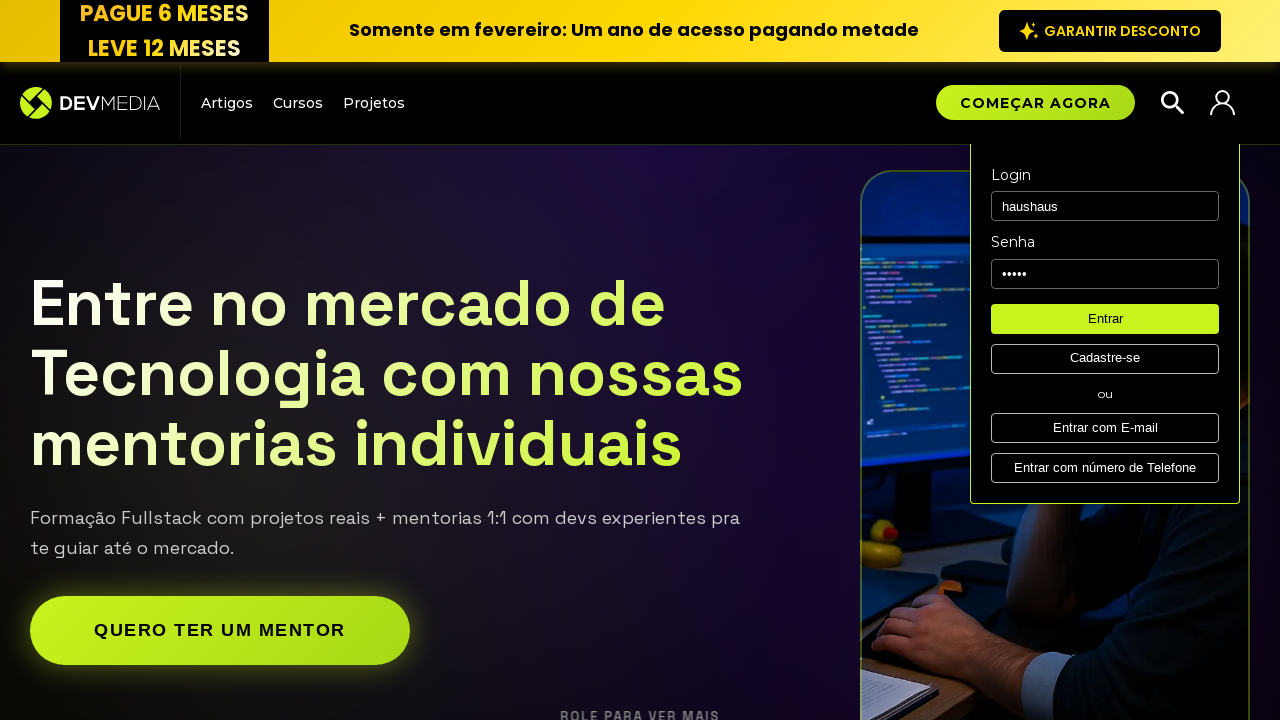

Clicked submit button to attempt login with invalid credentials at (1105, 319) on .submit-form-devmedia
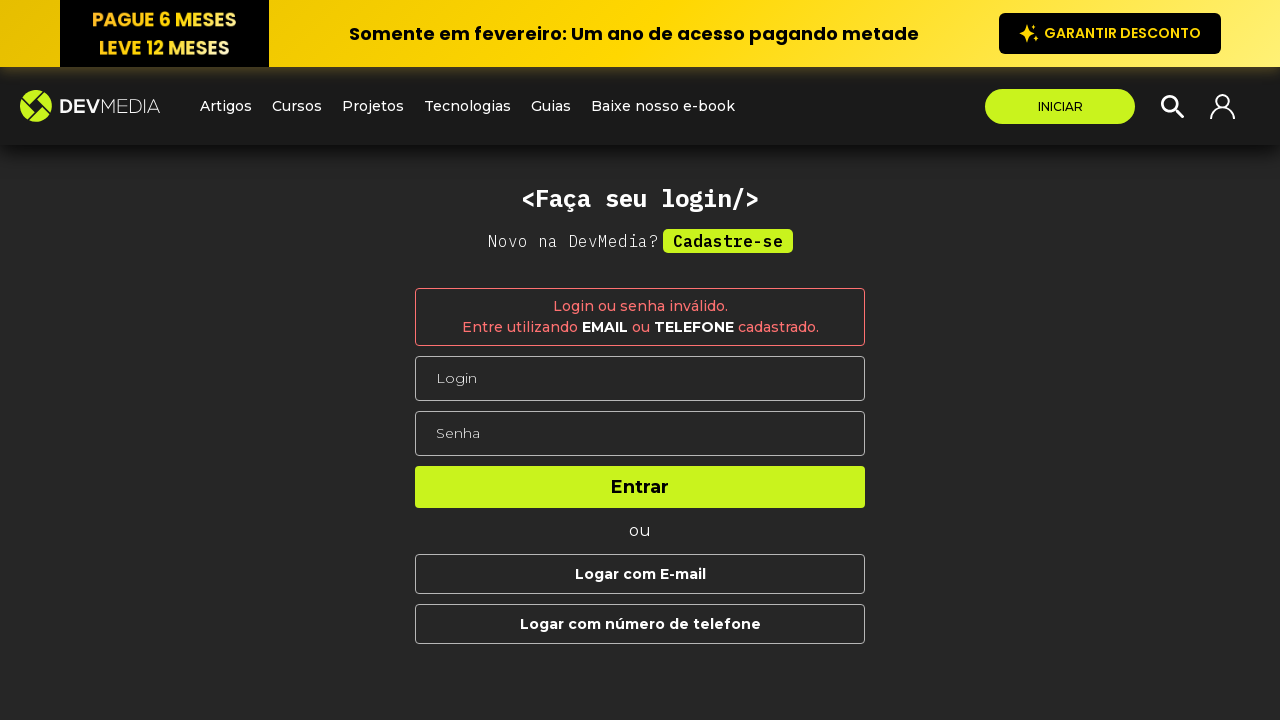

Error message appeared confirming login failed with non-existent credentials
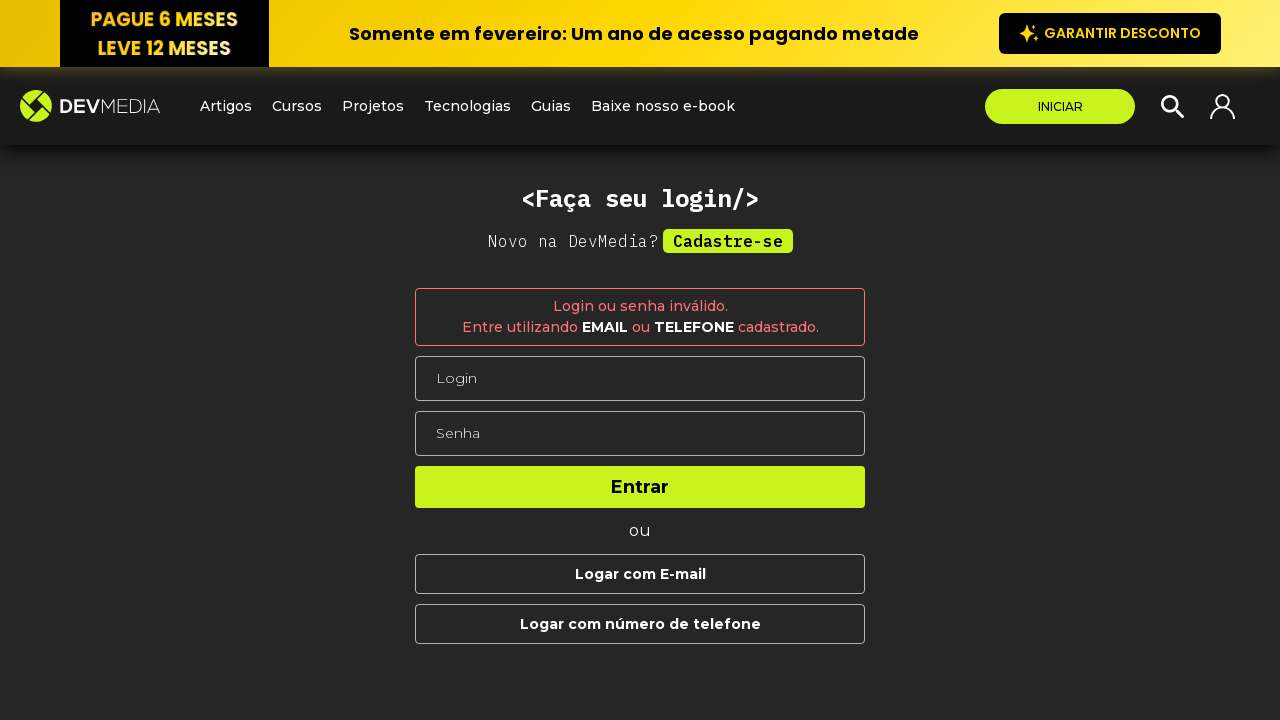

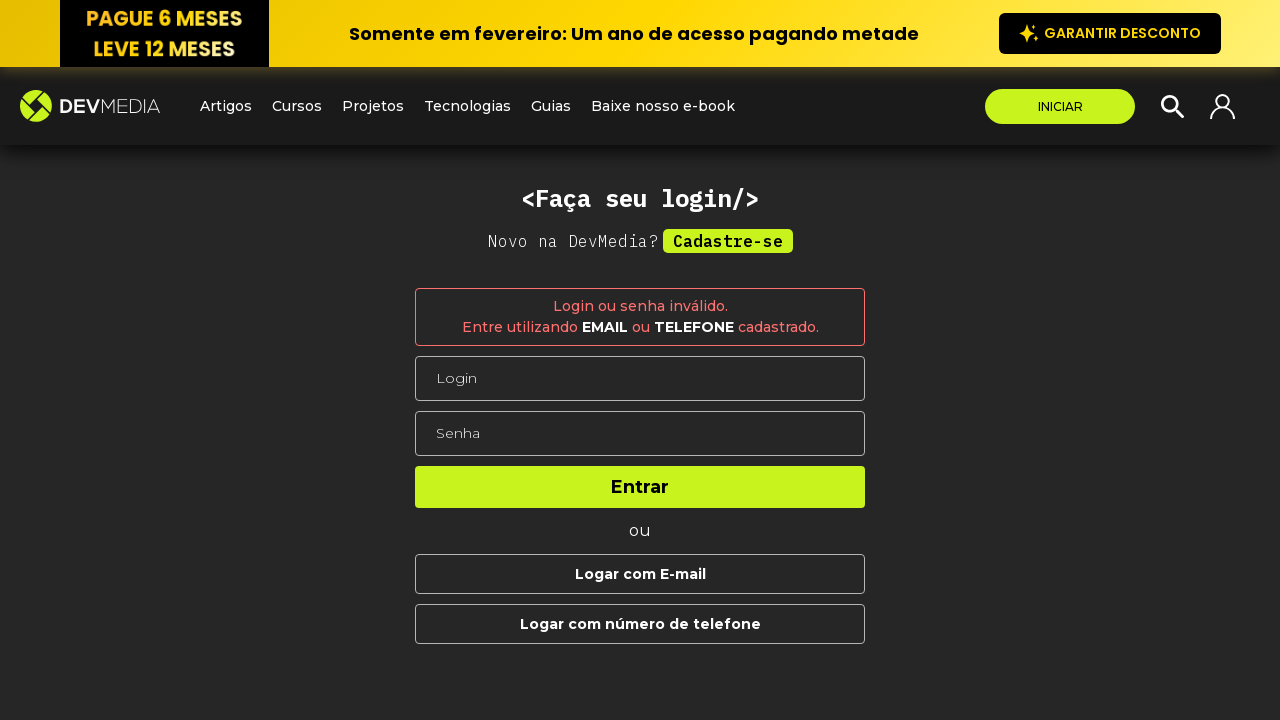